Tests date picker calendar functionality by clicking the calendar input, navigating back 10 months using the previous button, and selecting the 15th day

Starting URL: https://kristinek.github.io/site/examples/actions

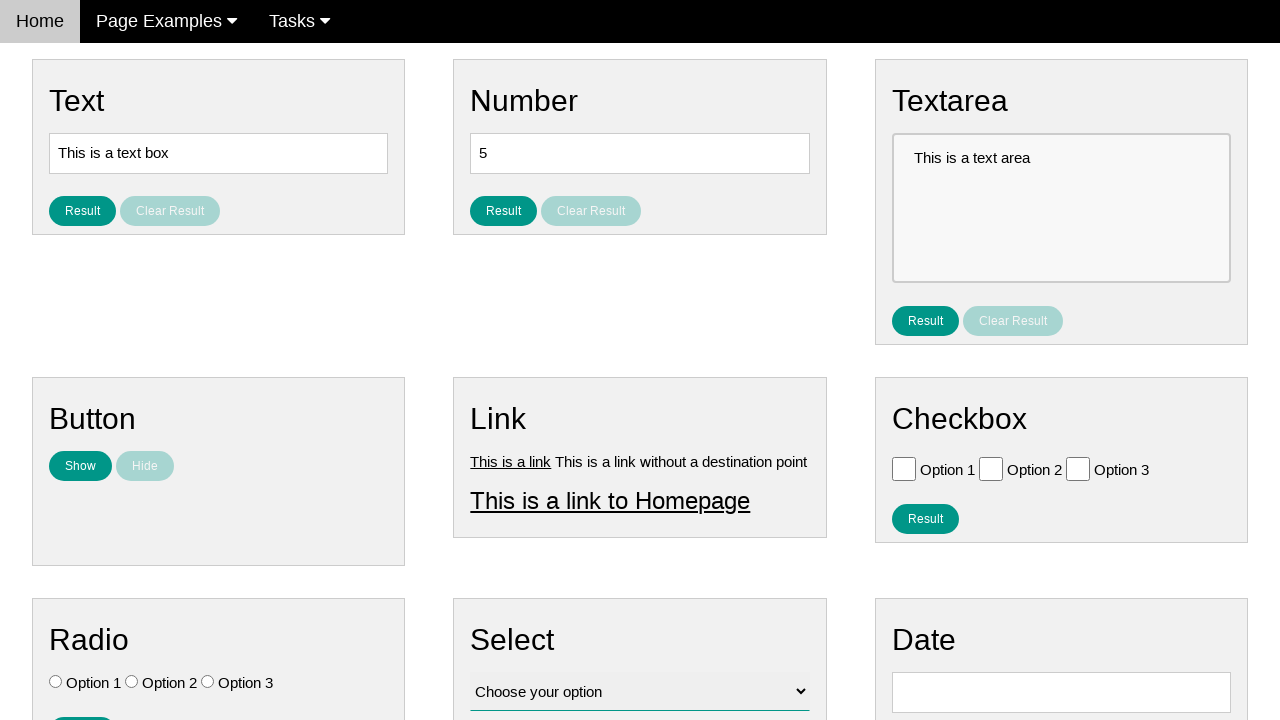

Clicked calendar input to open date picker at (1061, 692) on input#vfb-8
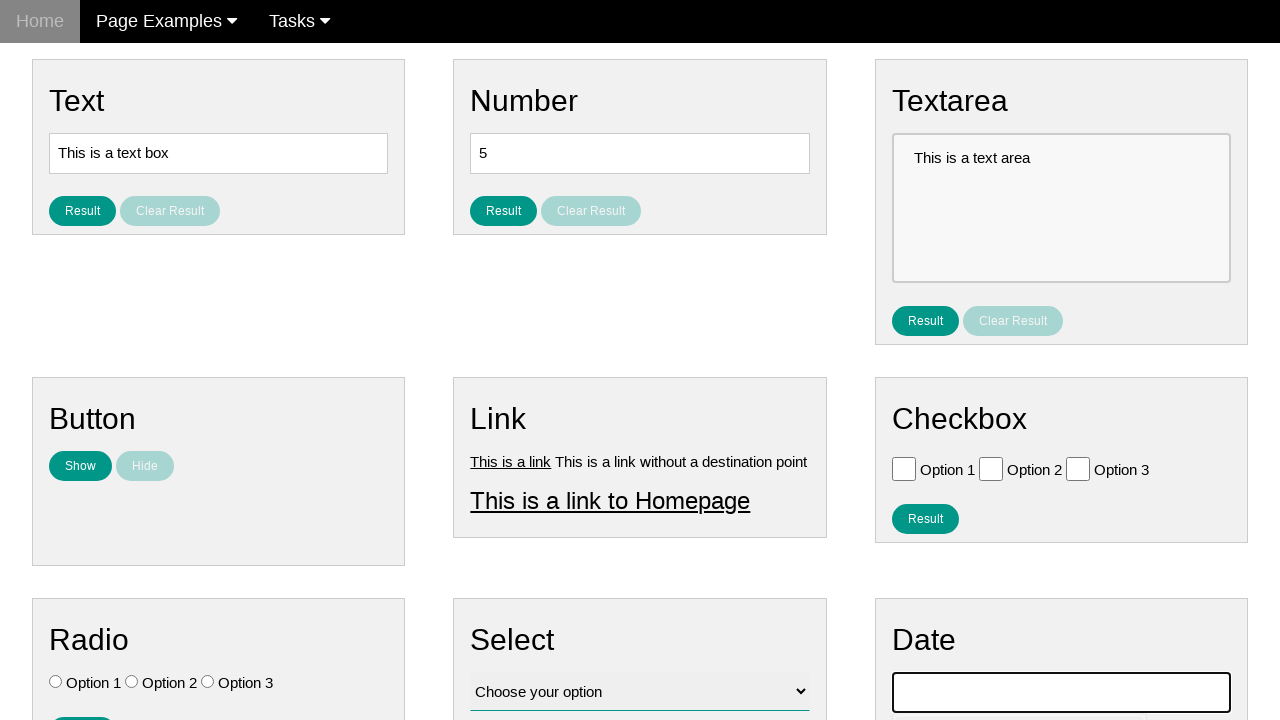

Waited for Prev button to be available
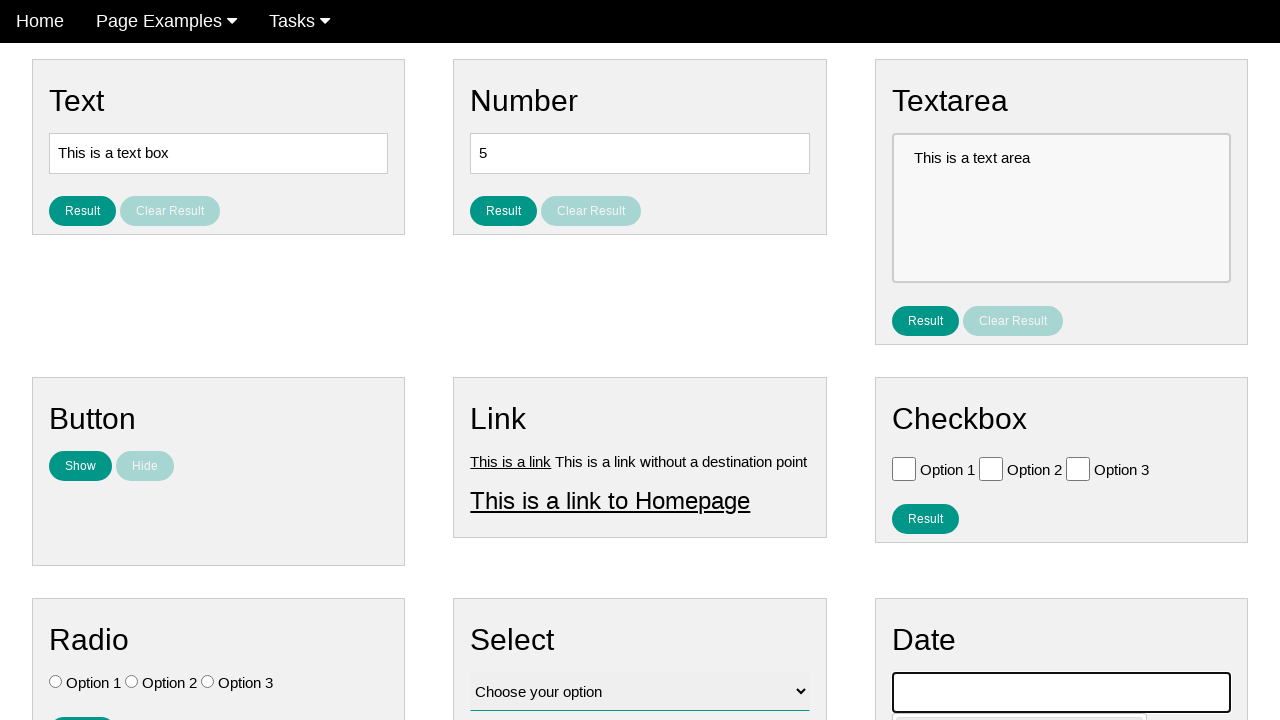

Clicked Prev button to navigate back (iteration 1 of 10) at (912, 408) on xpath=//span[text()='Prev']
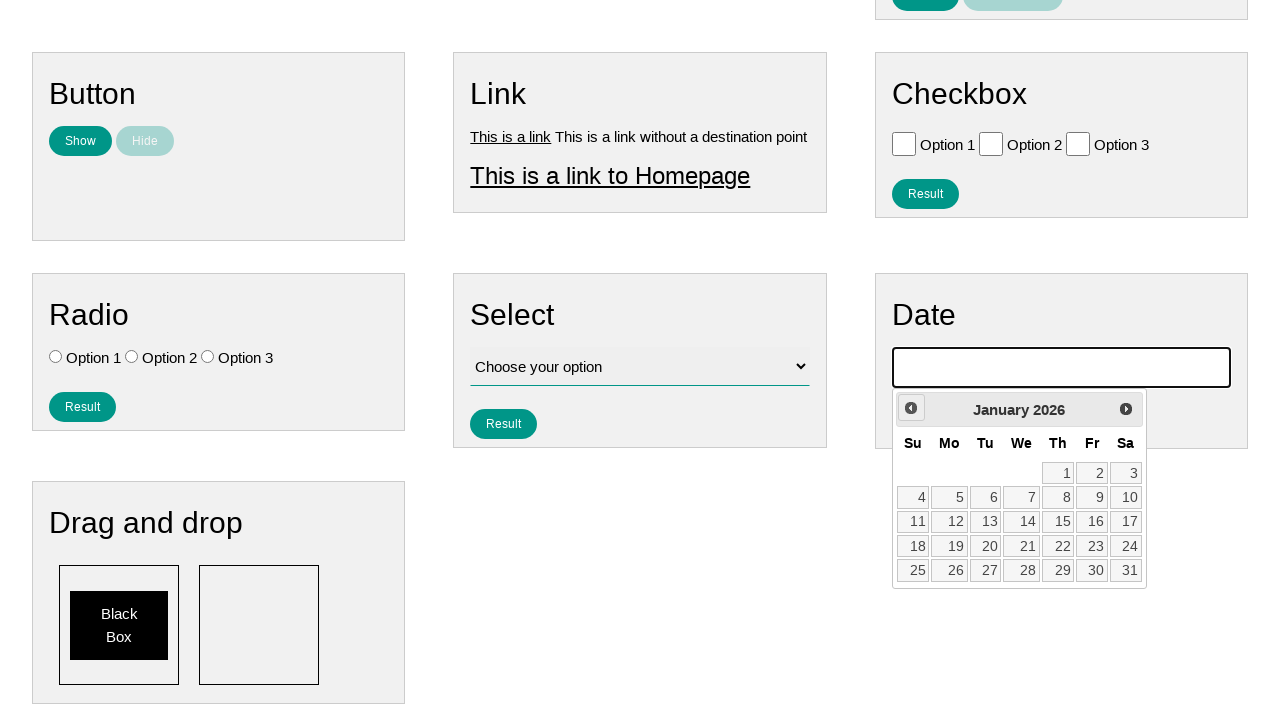

Waited 500ms for calendar to update
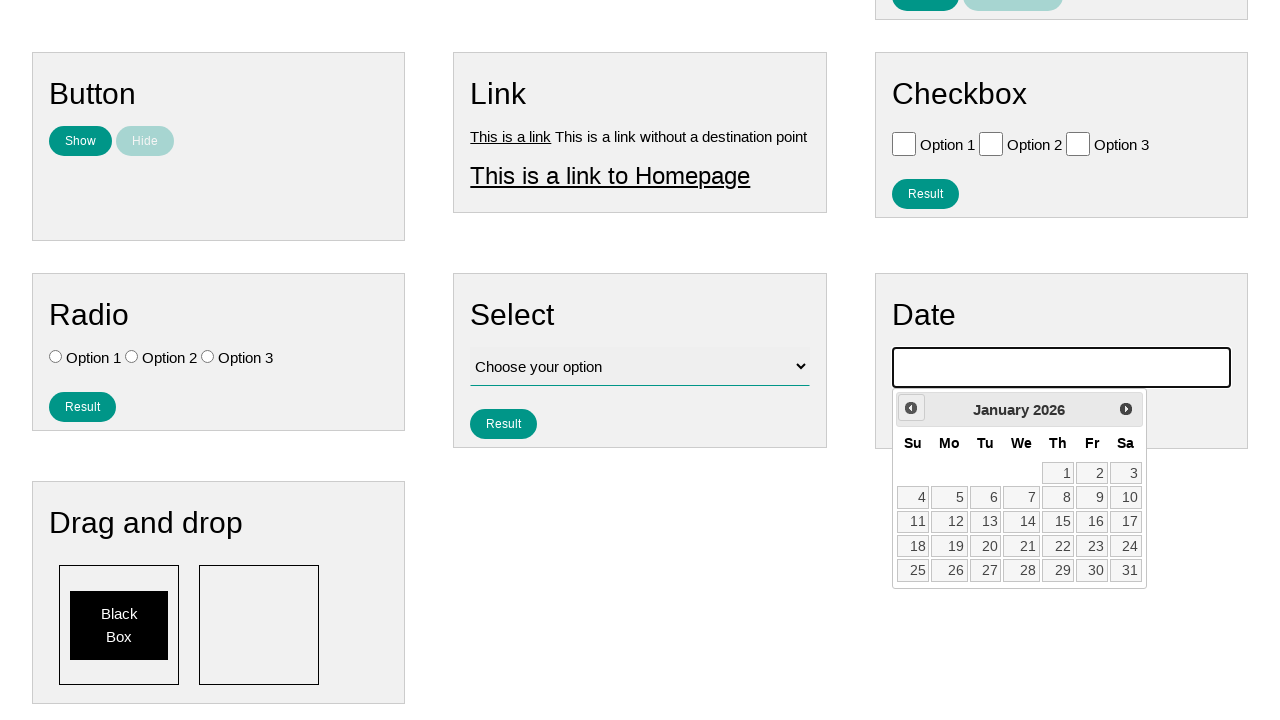

Waited for Prev button to be available
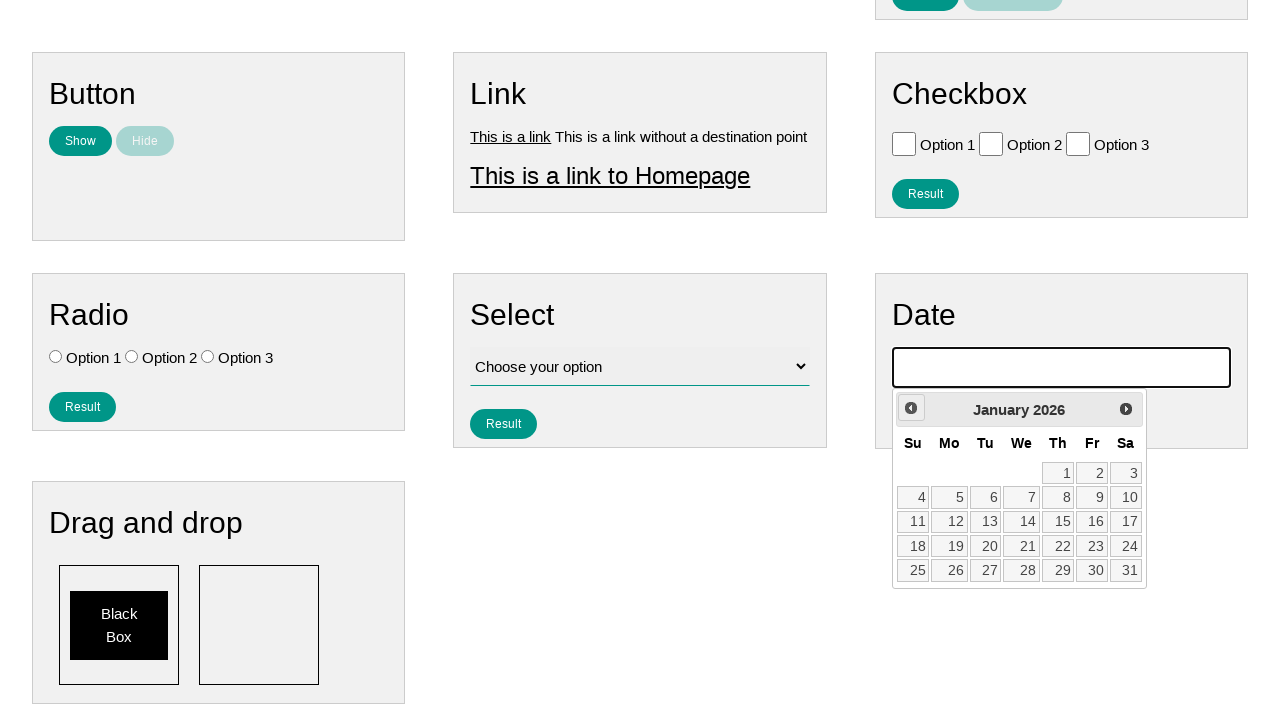

Clicked Prev button to navigate back (iteration 2 of 10) at (911, 408) on xpath=//span[text()='Prev']
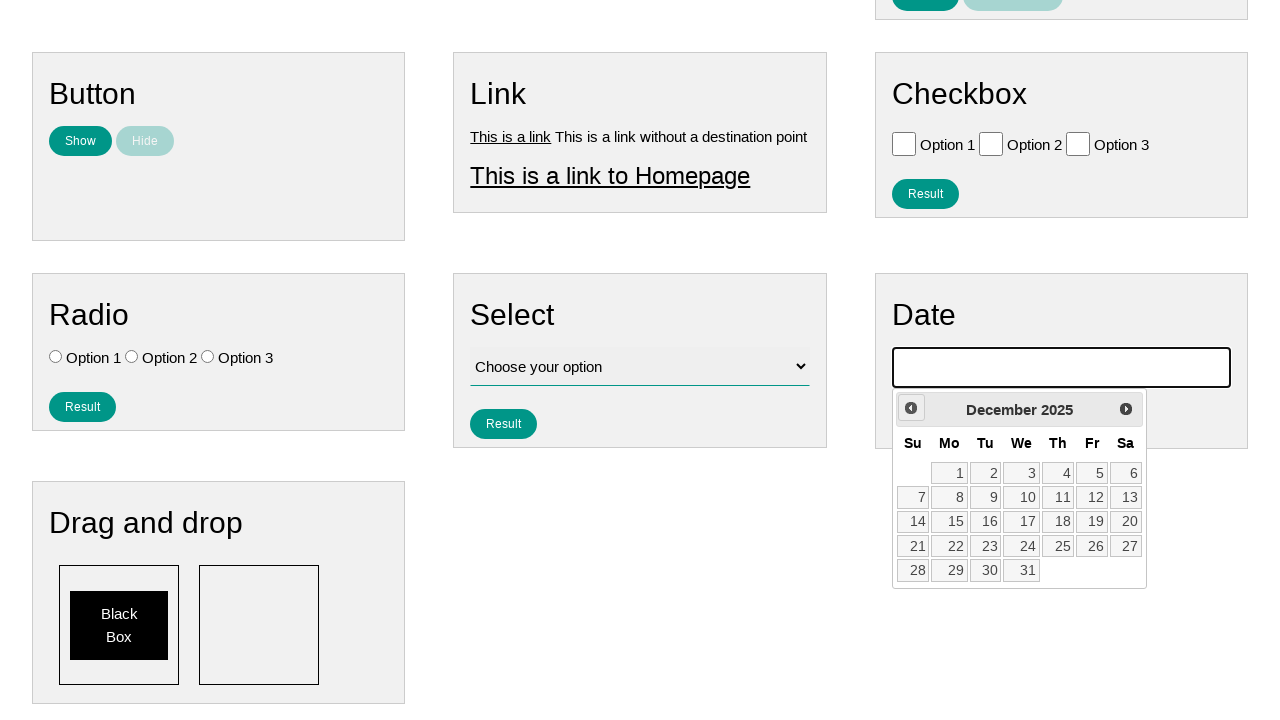

Waited 500ms for calendar to update
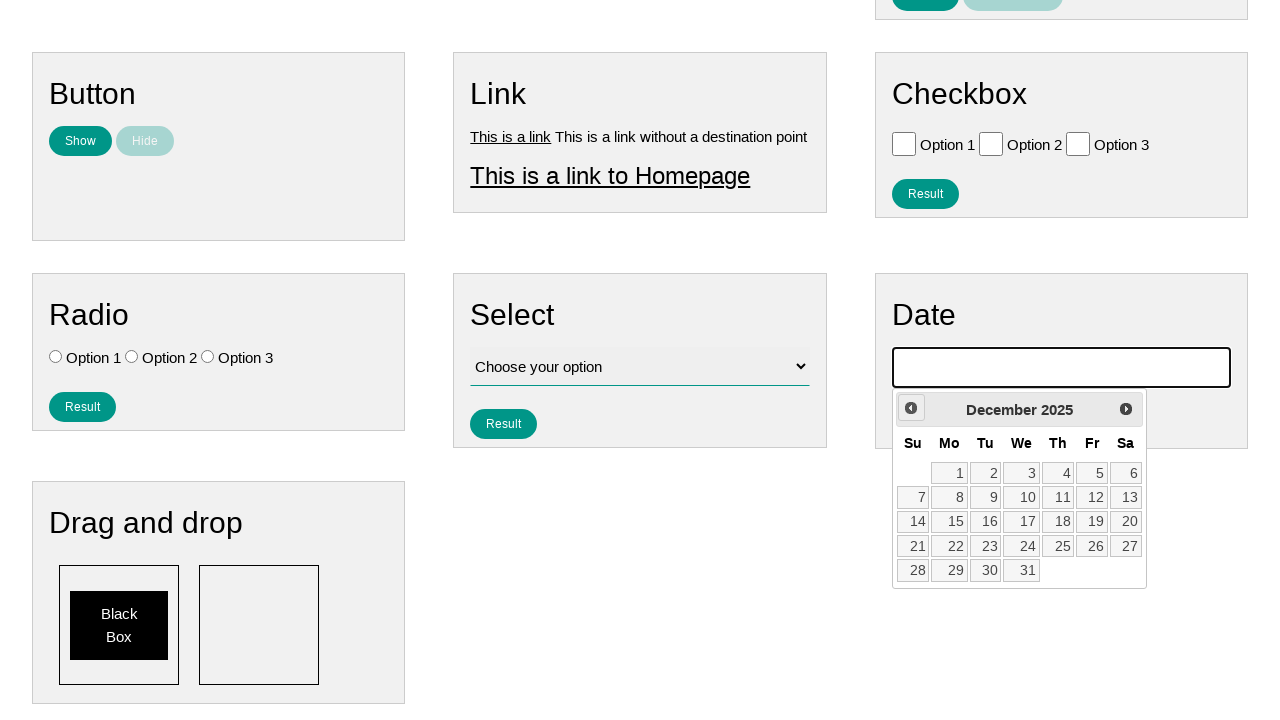

Waited for Prev button to be available
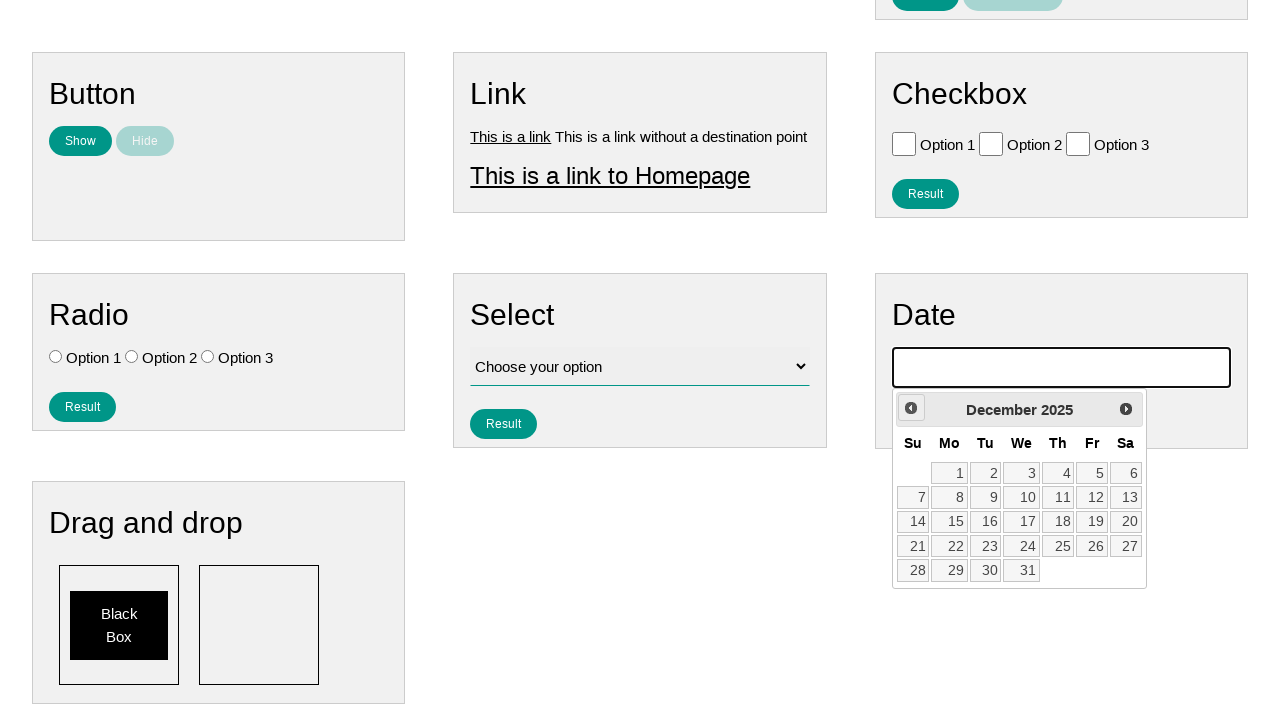

Clicked Prev button to navigate back (iteration 3 of 10) at (911, 408) on xpath=//span[text()='Prev']
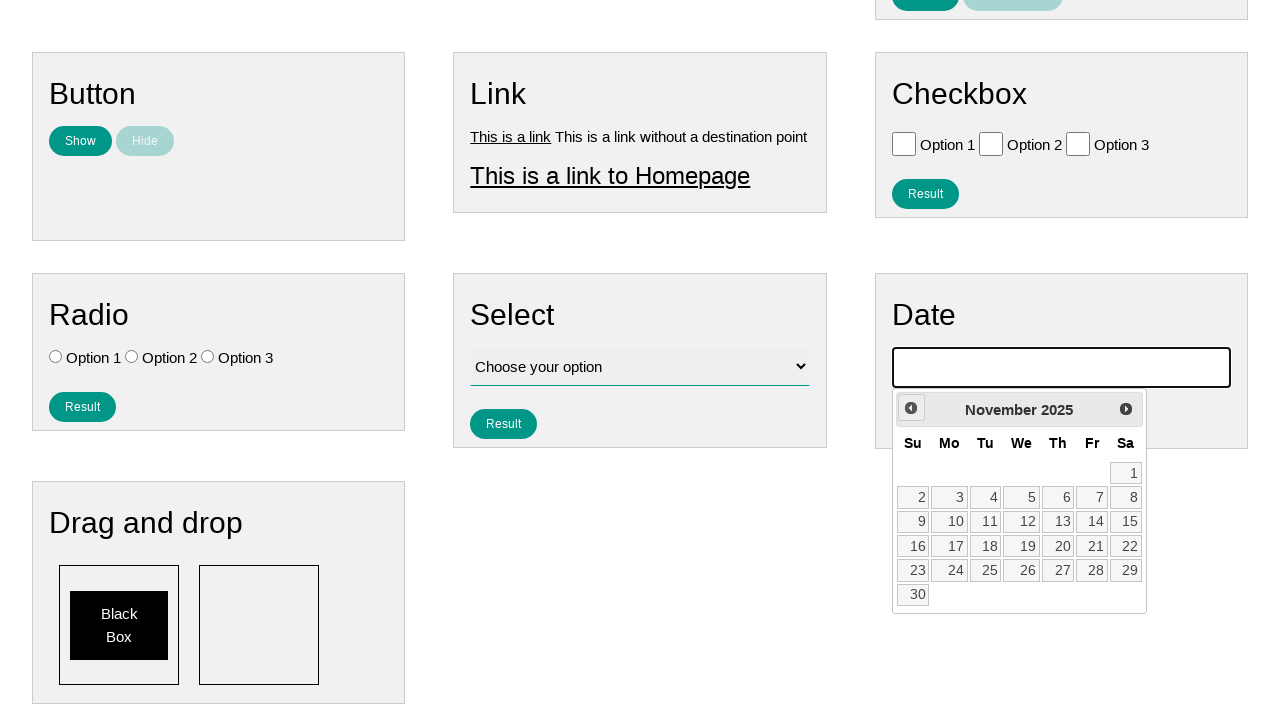

Waited 500ms for calendar to update
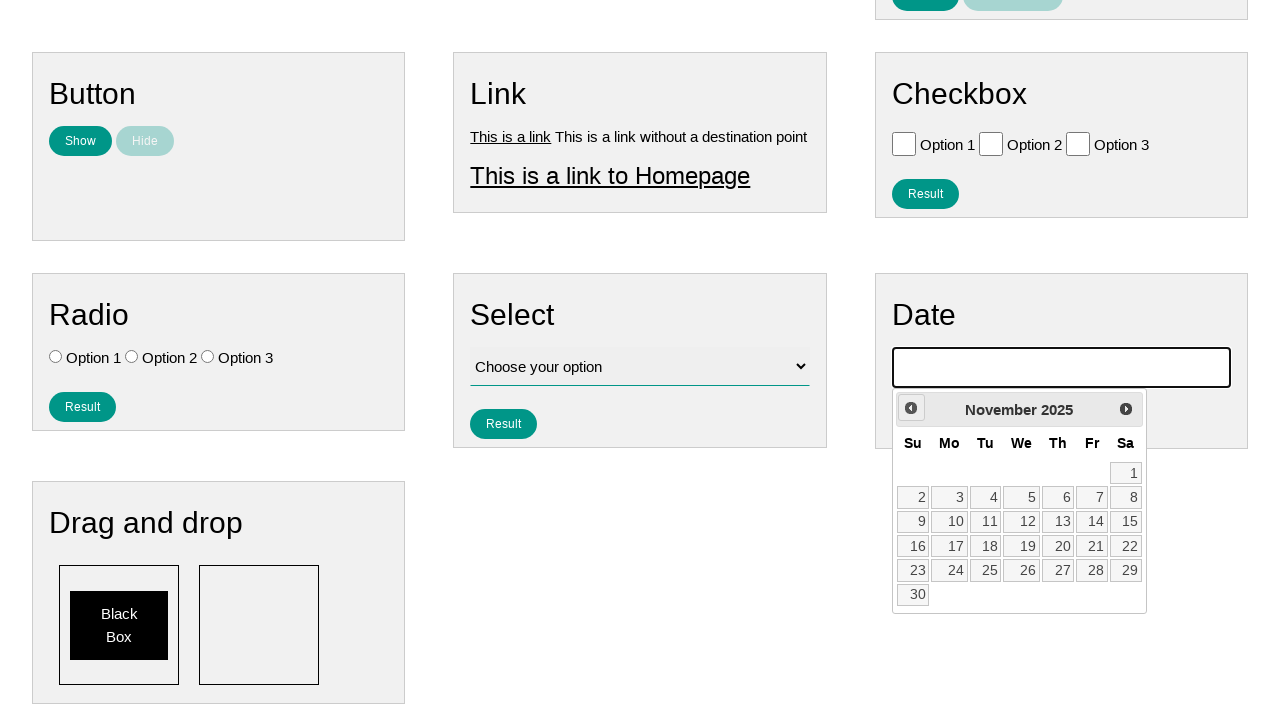

Waited for Prev button to be available
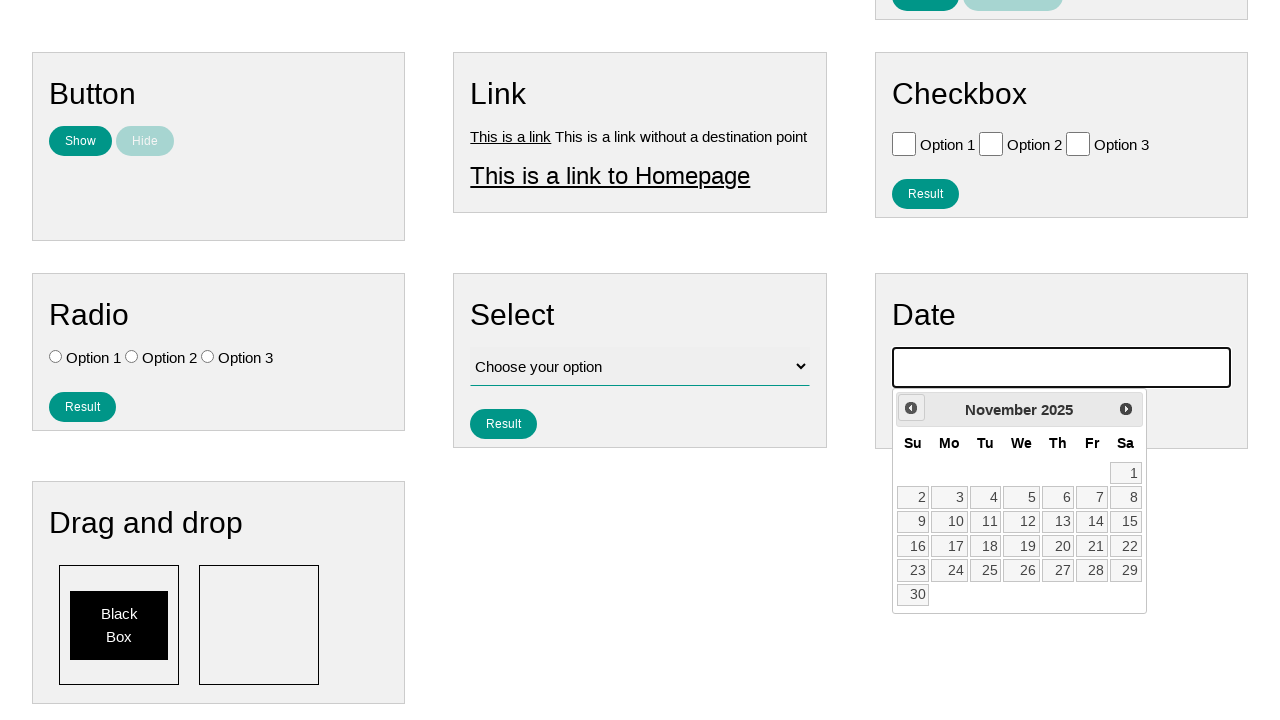

Clicked Prev button to navigate back (iteration 4 of 10) at (911, 408) on xpath=//span[text()='Prev']
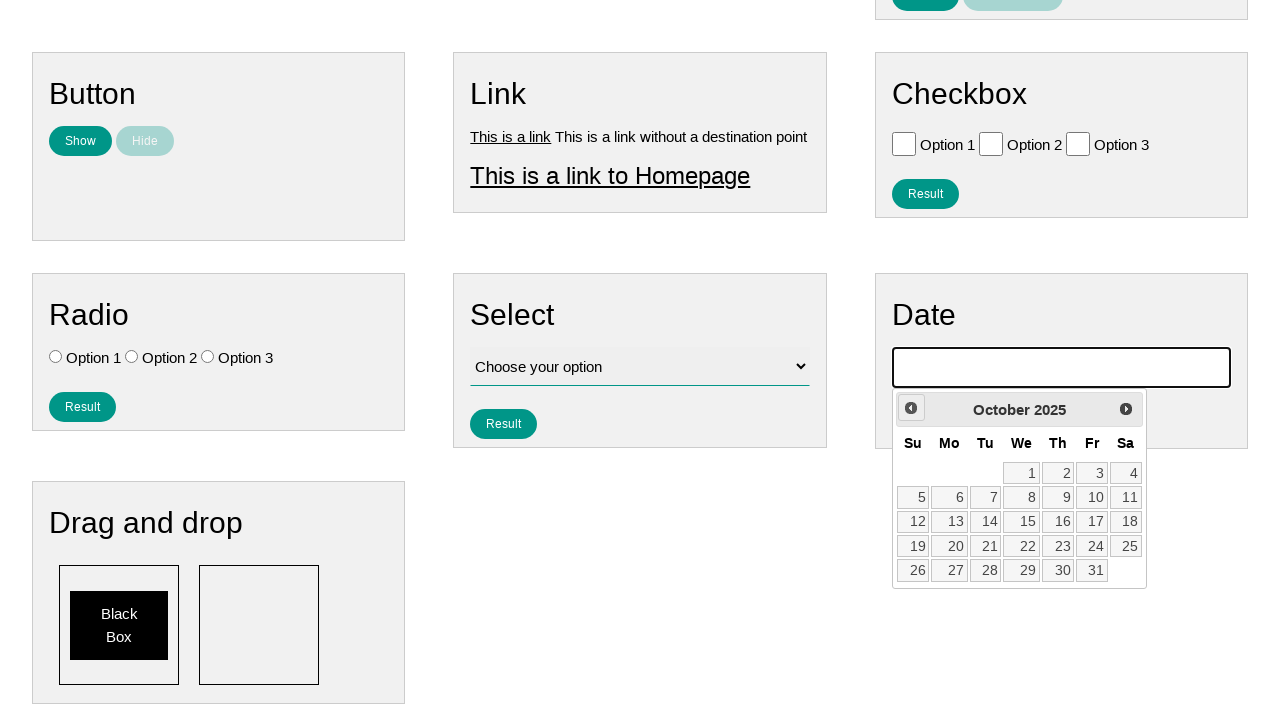

Waited 500ms for calendar to update
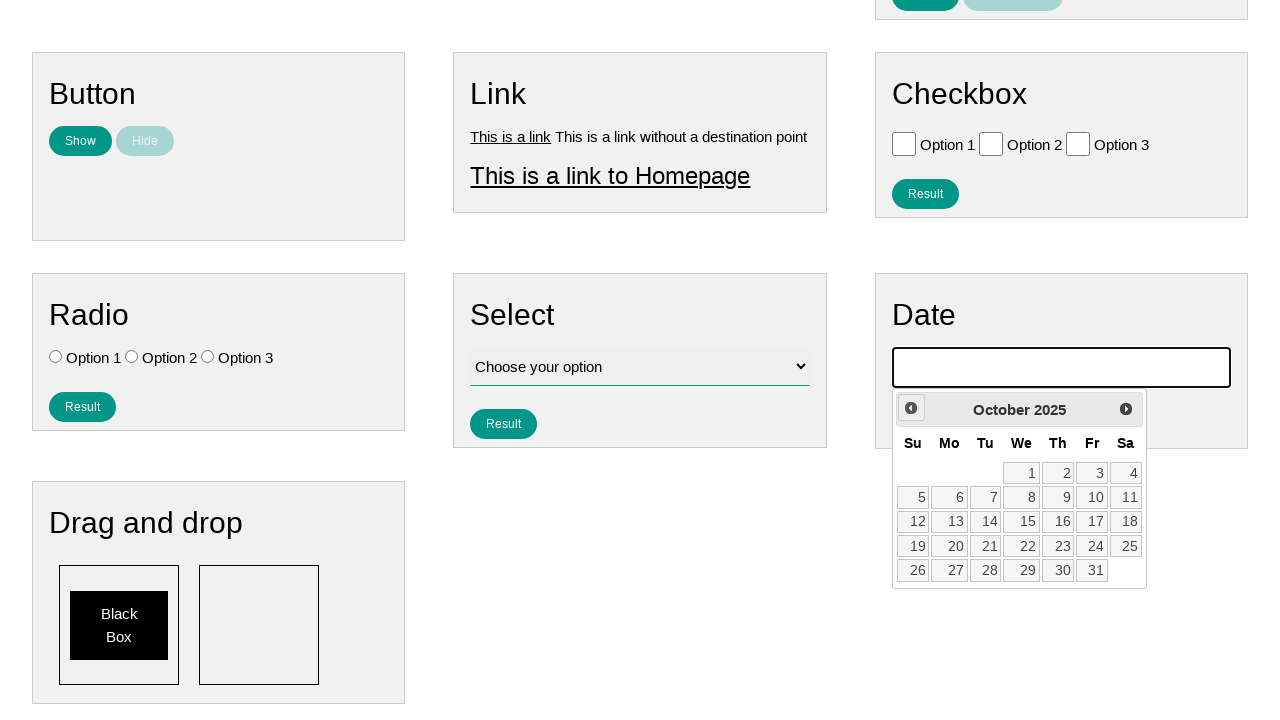

Waited for Prev button to be available
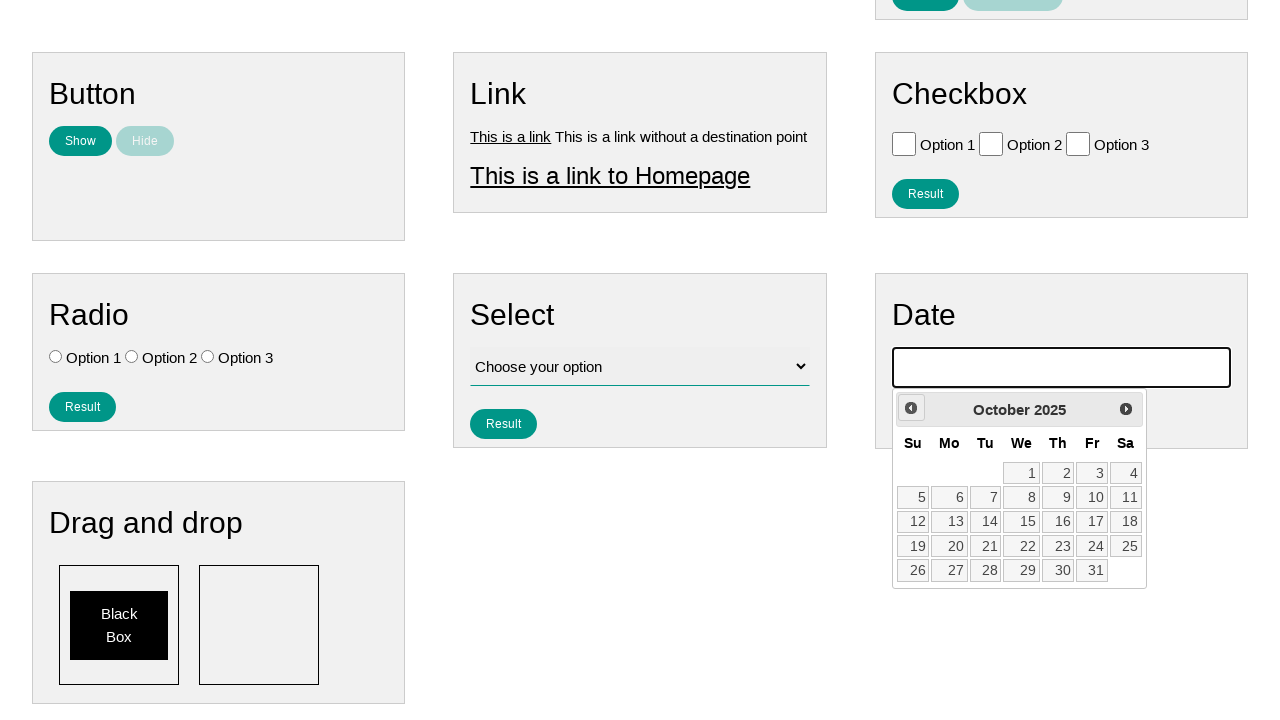

Clicked Prev button to navigate back (iteration 5 of 10) at (911, 408) on xpath=//span[text()='Prev']
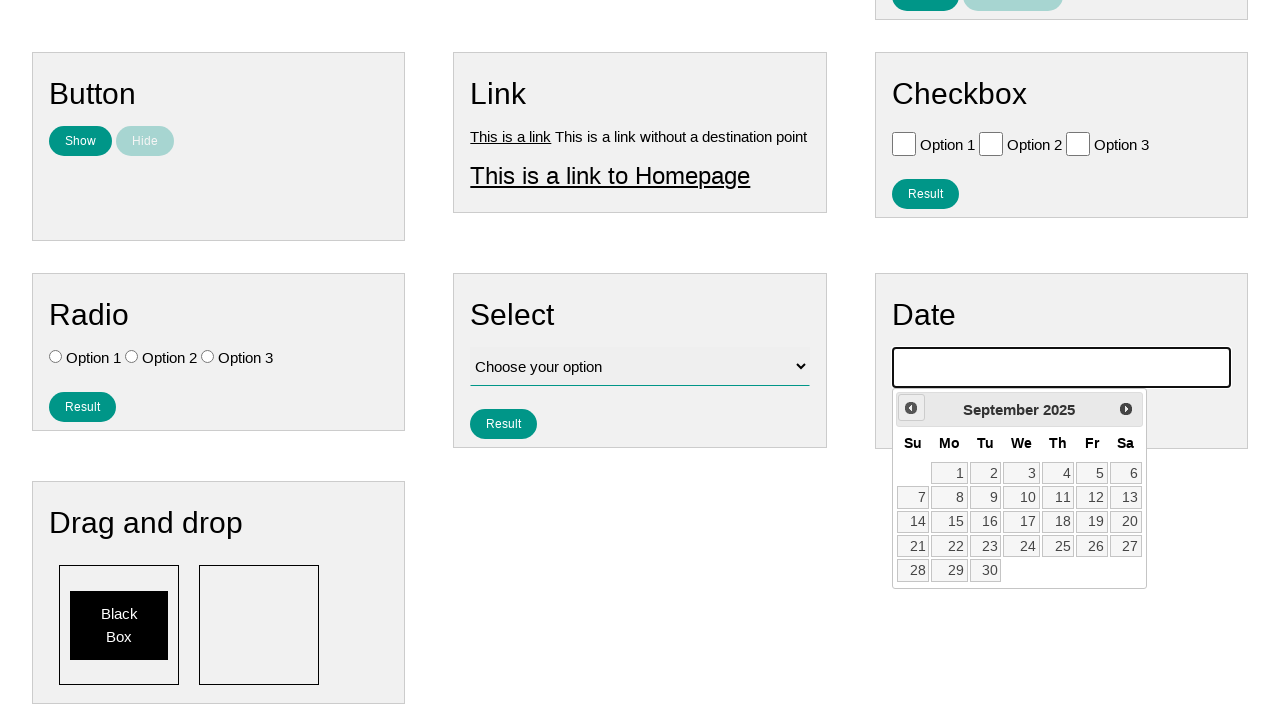

Waited 500ms for calendar to update
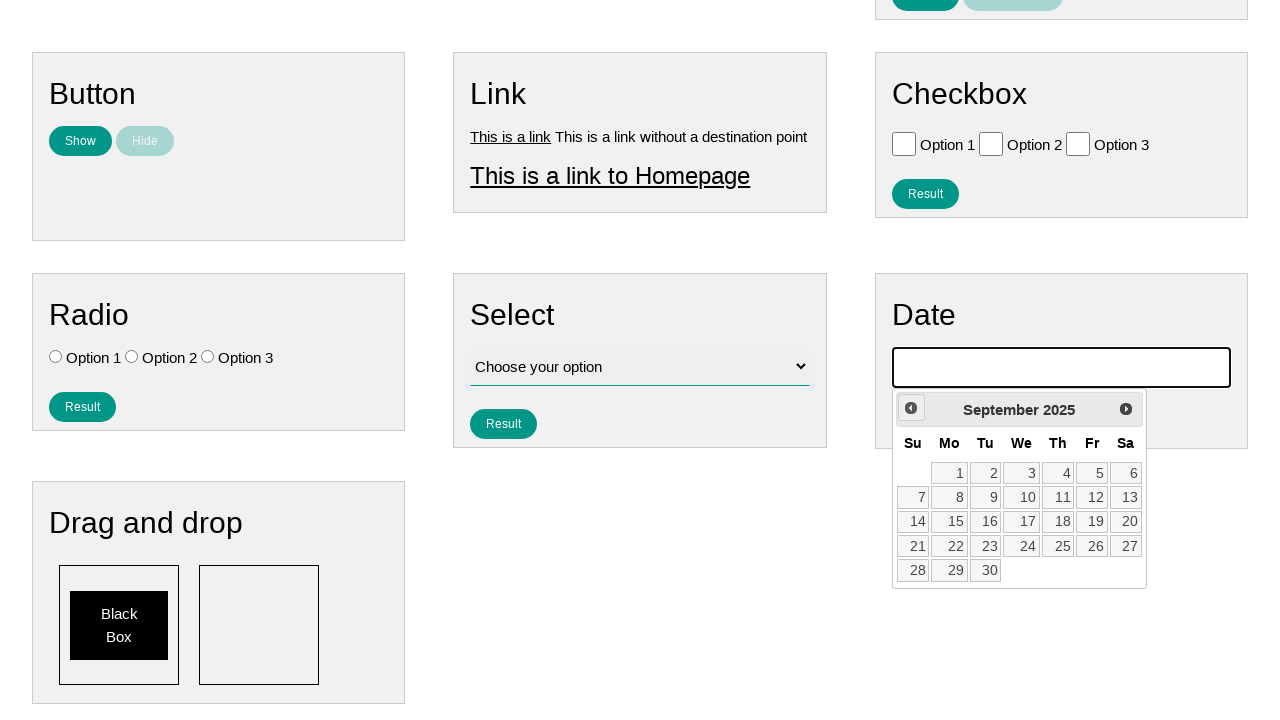

Waited for Prev button to be available
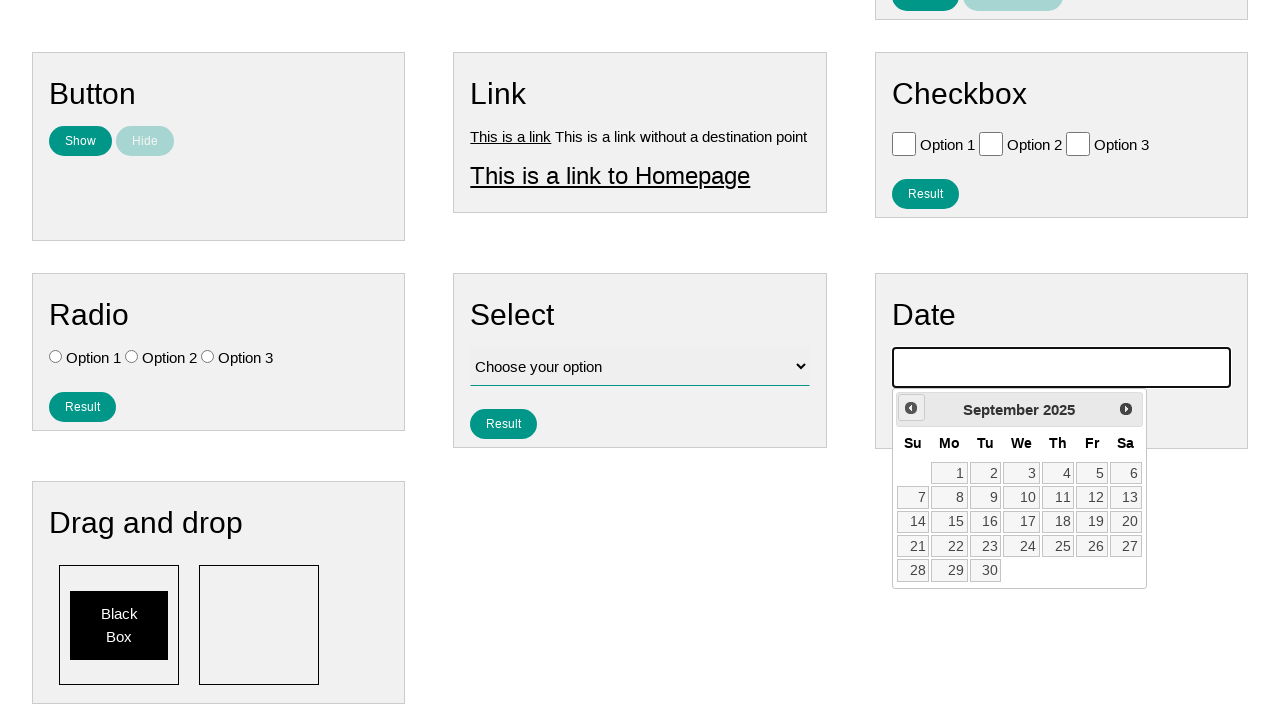

Clicked Prev button to navigate back (iteration 6 of 10) at (911, 408) on xpath=//span[text()='Prev']
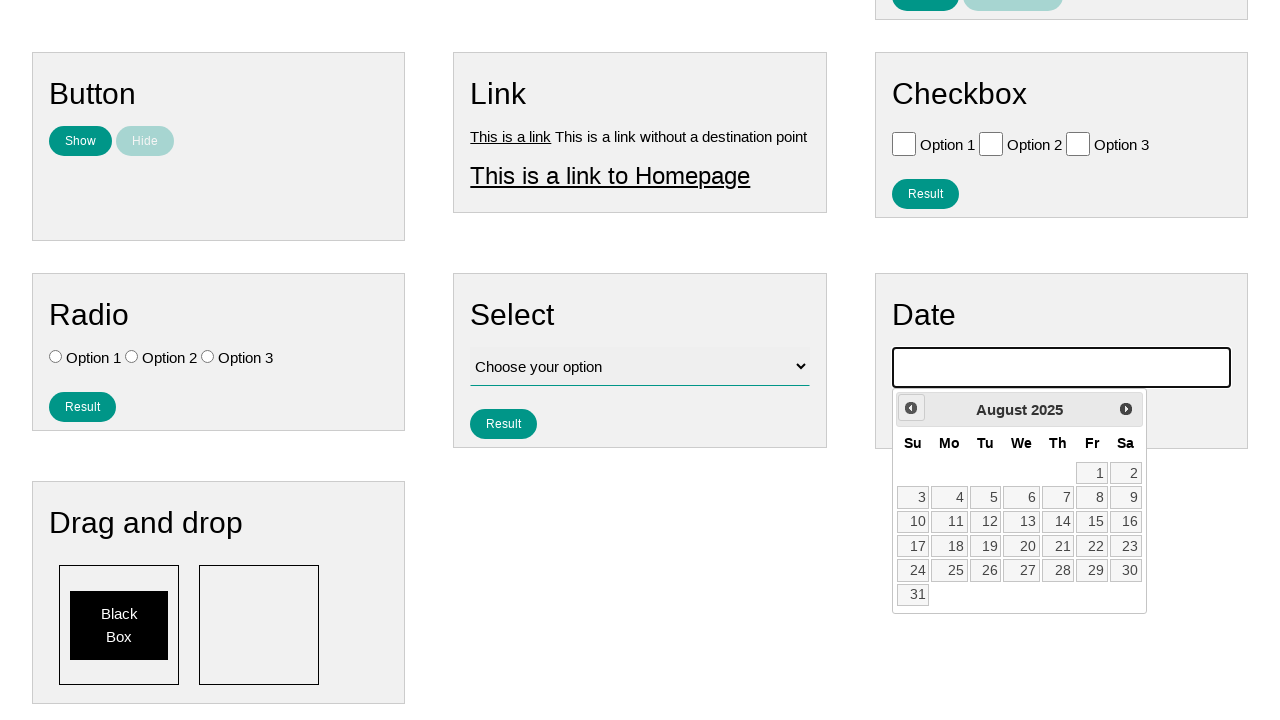

Waited 500ms for calendar to update
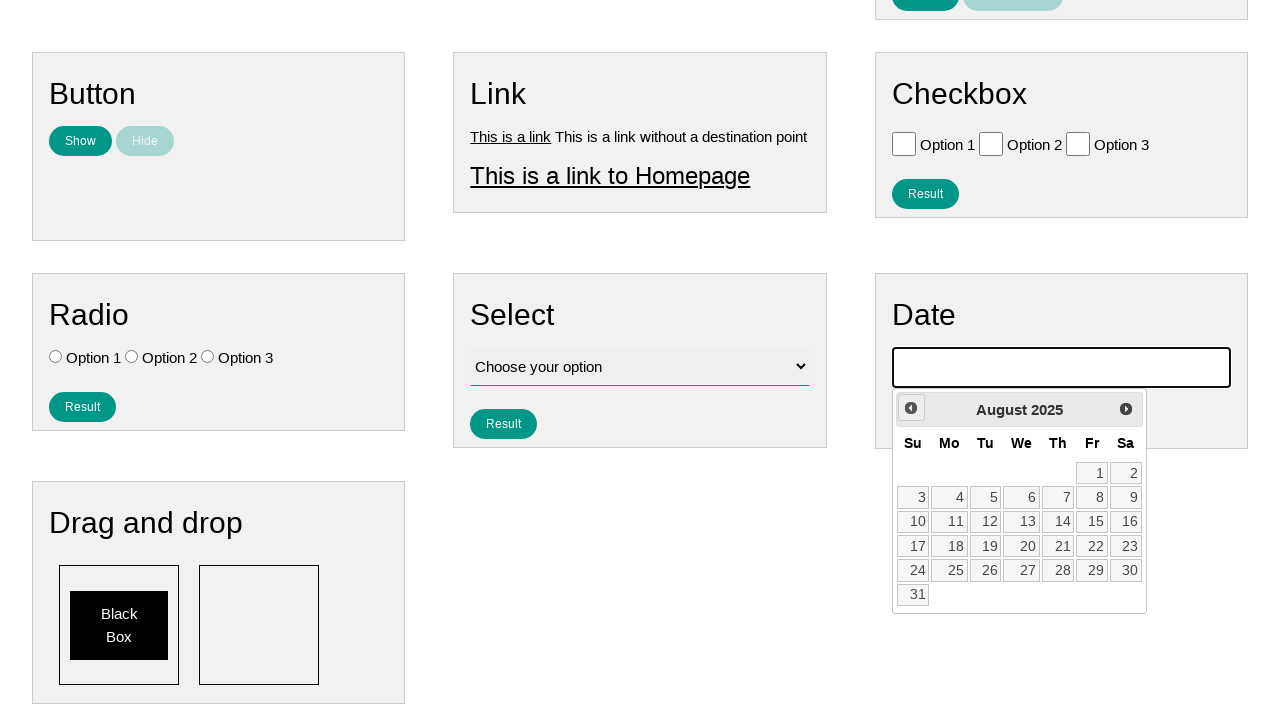

Waited for Prev button to be available
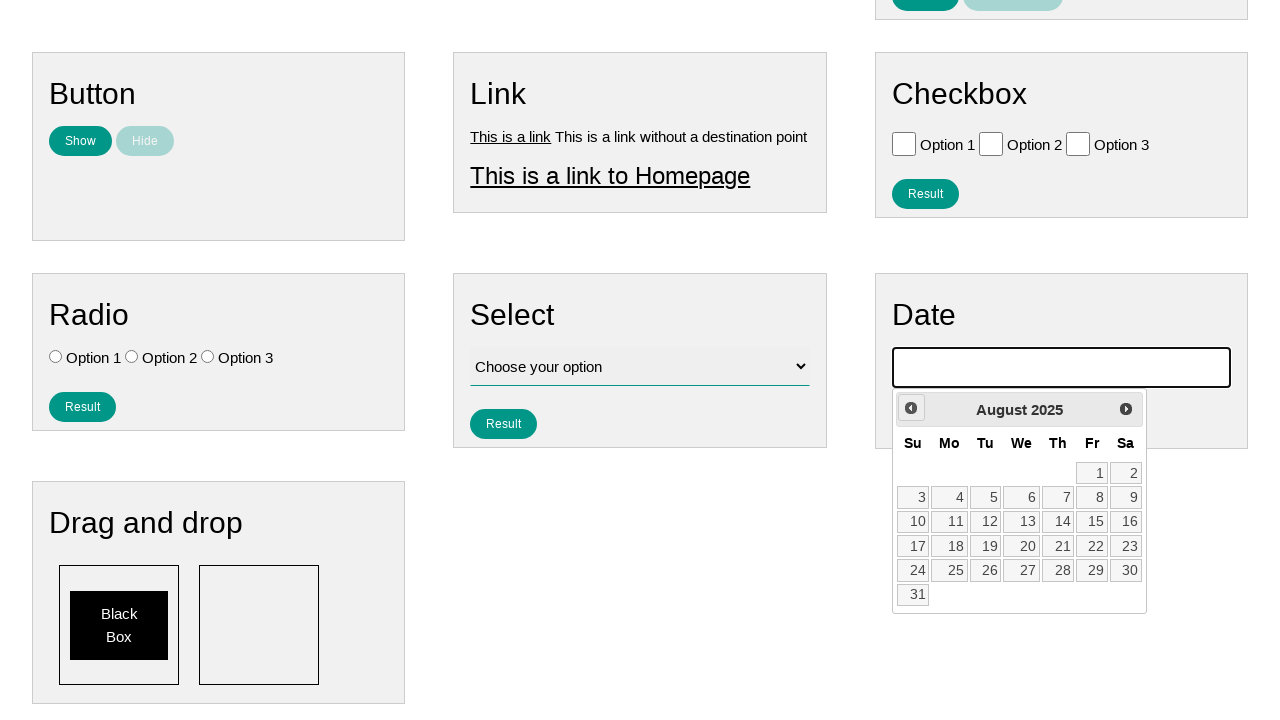

Clicked Prev button to navigate back (iteration 7 of 10) at (911, 408) on xpath=//span[text()='Prev']
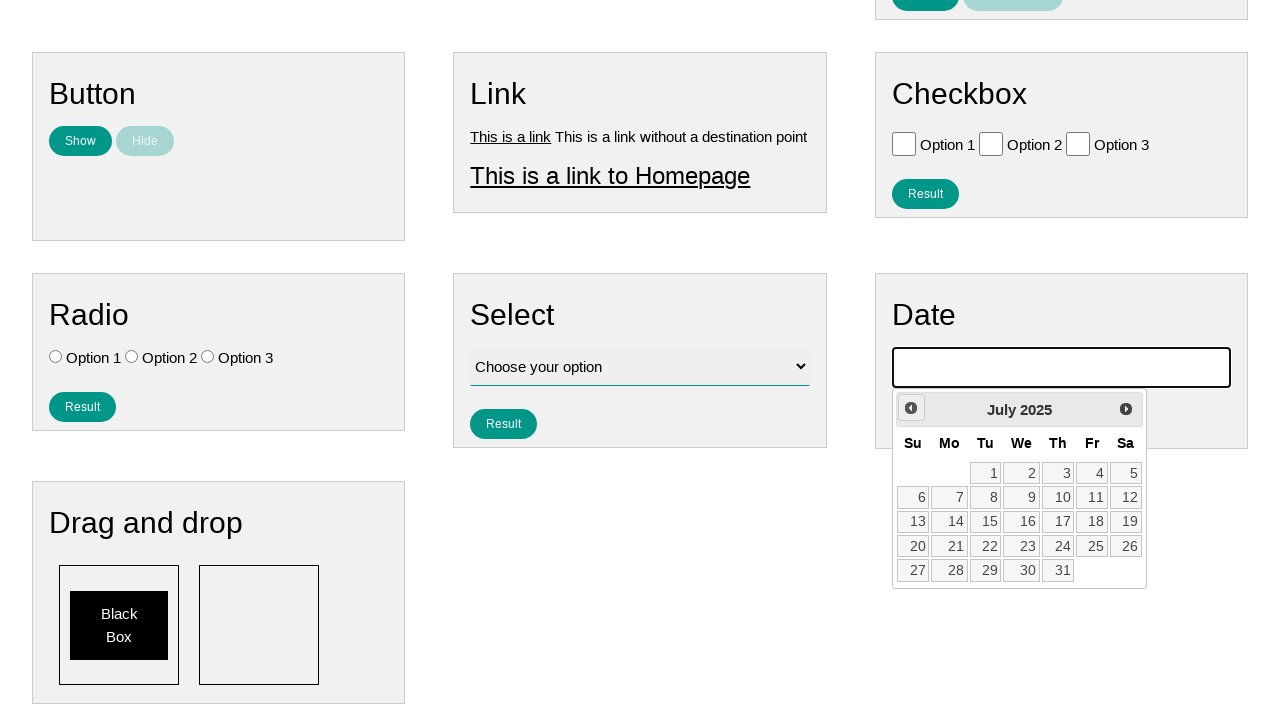

Waited 500ms for calendar to update
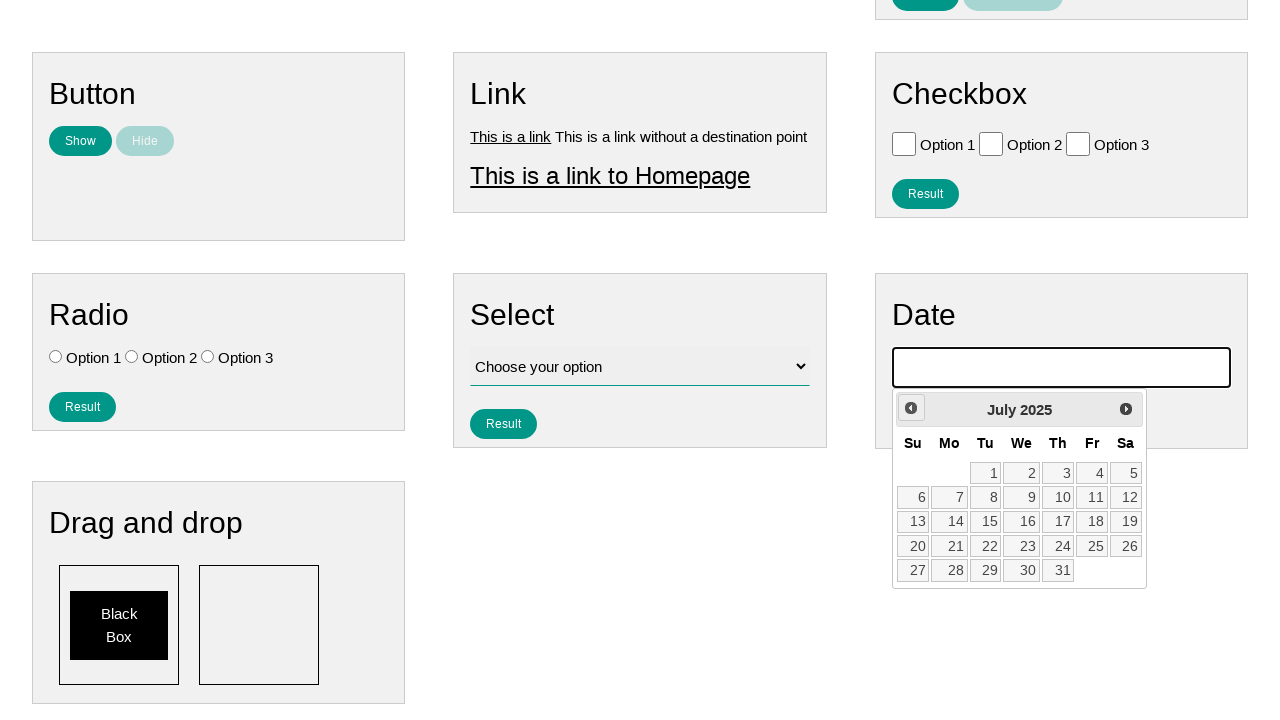

Waited for Prev button to be available
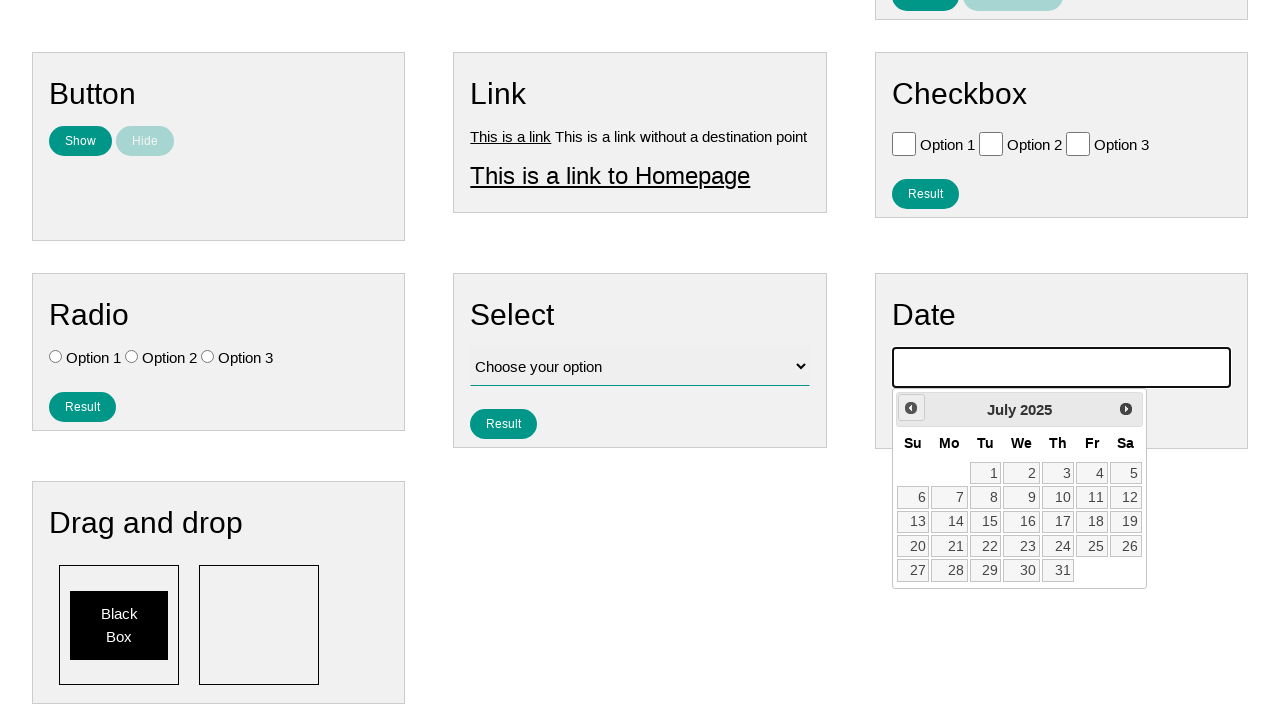

Clicked Prev button to navigate back (iteration 8 of 10) at (911, 408) on xpath=//span[text()='Prev']
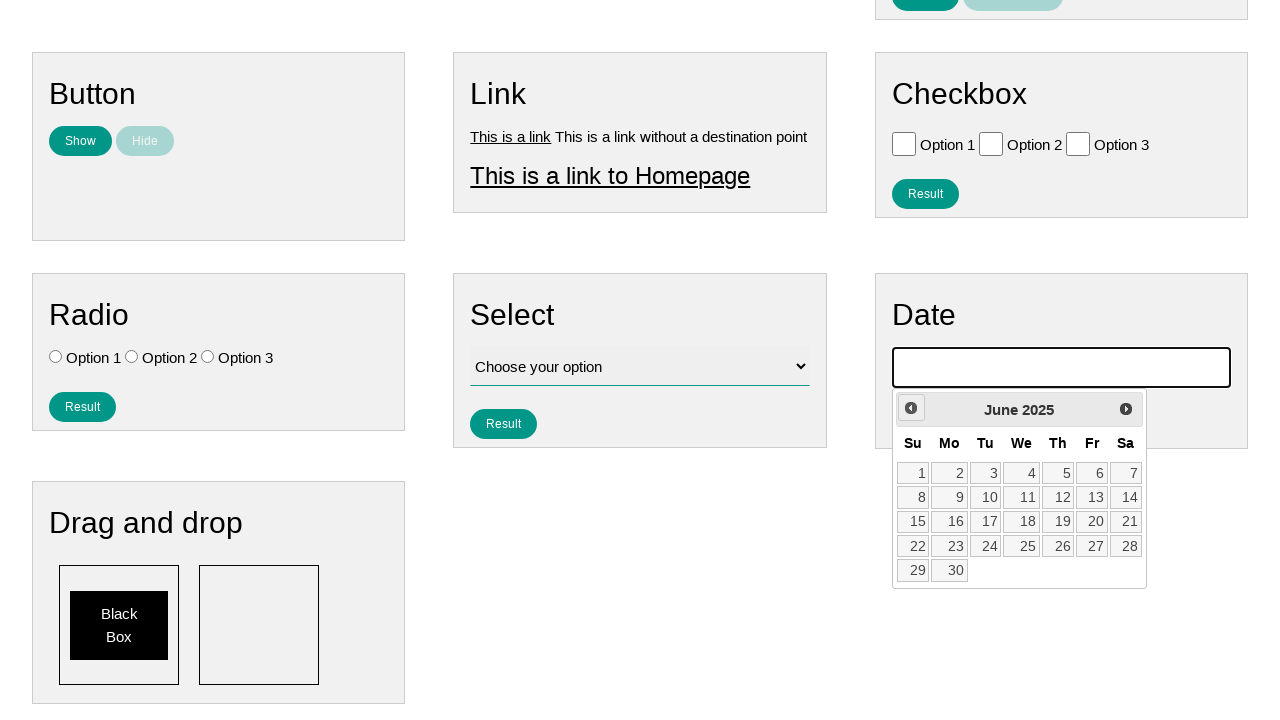

Waited 500ms for calendar to update
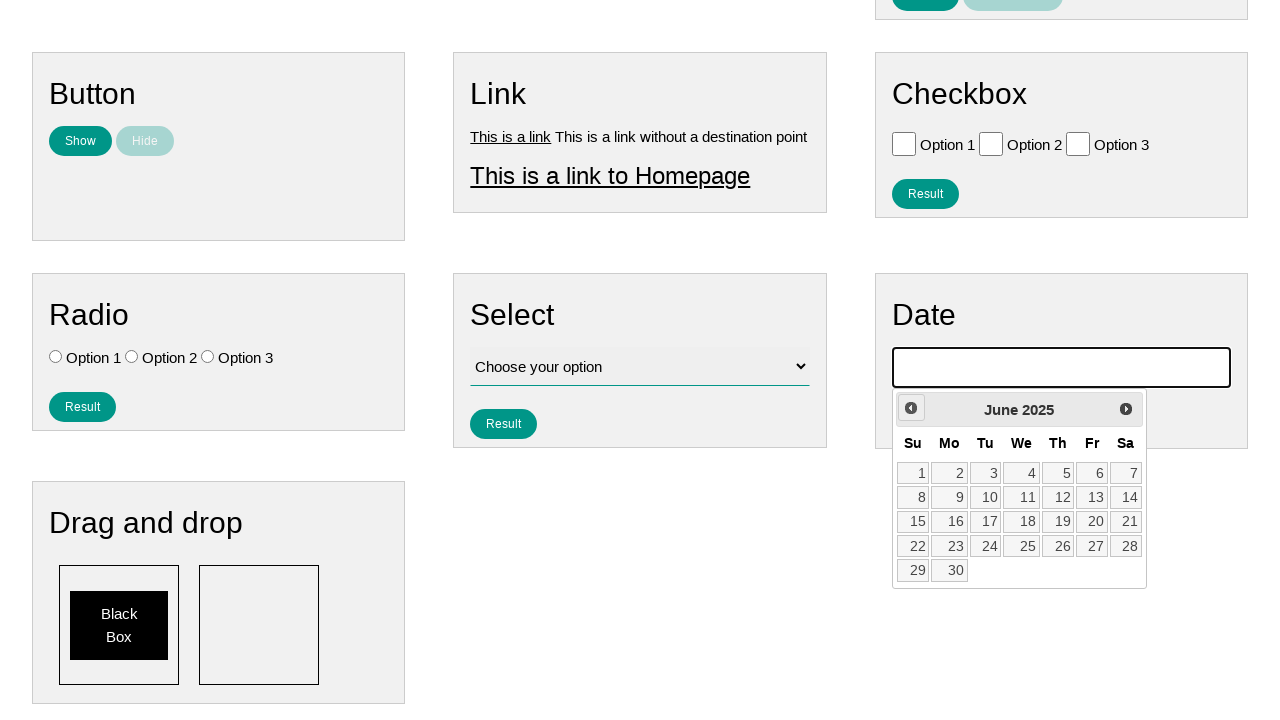

Waited for Prev button to be available
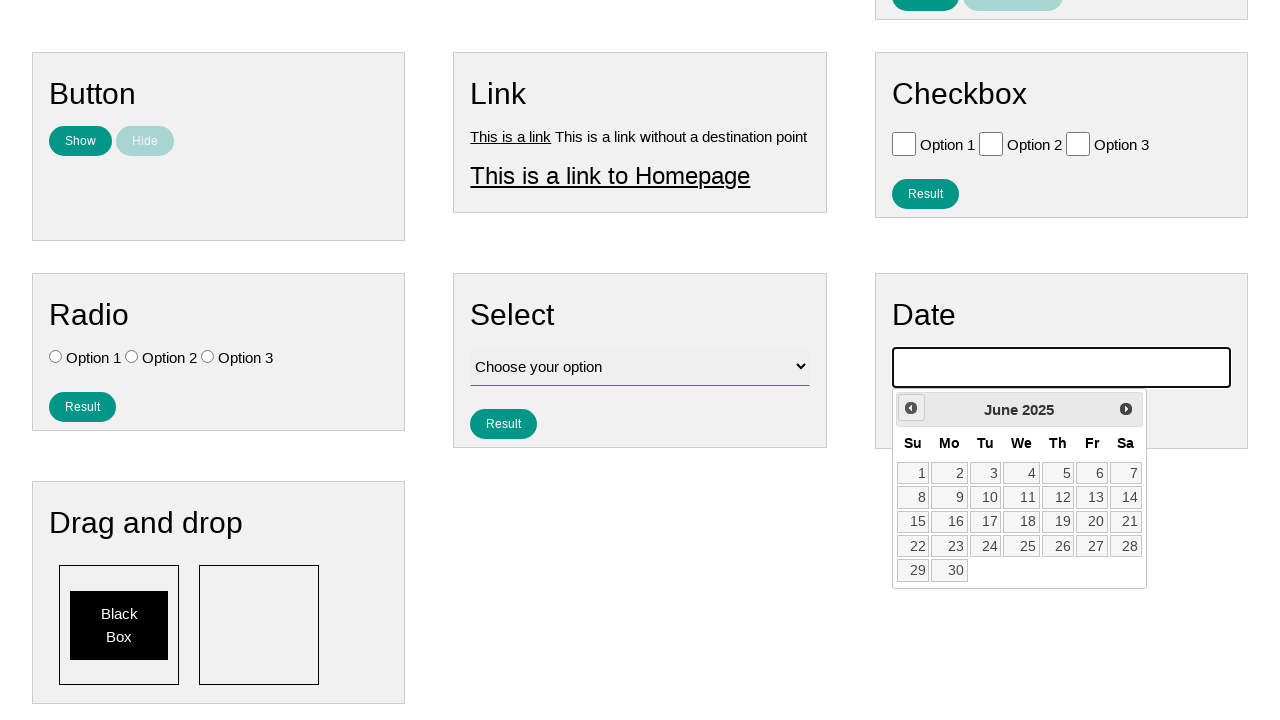

Clicked Prev button to navigate back (iteration 9 of 10) at (911, 408) on xpath=//span[text()='Prev']
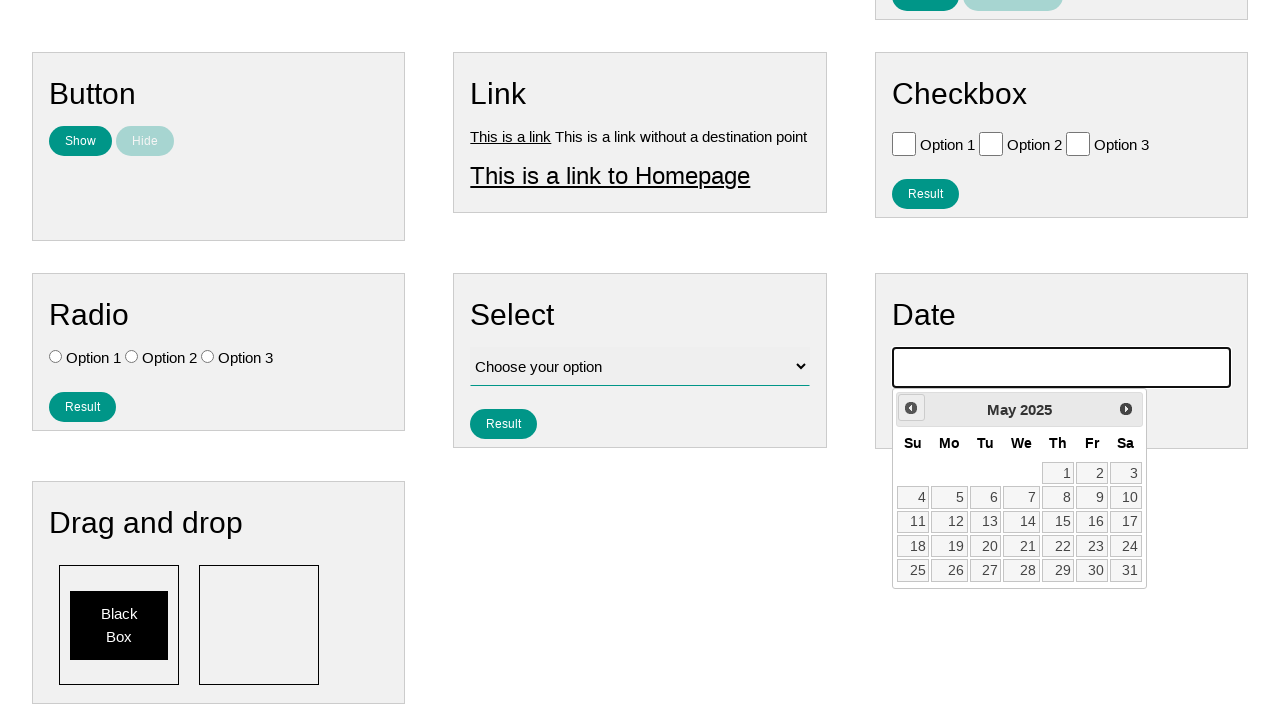

Waited 500ms for calendar to update
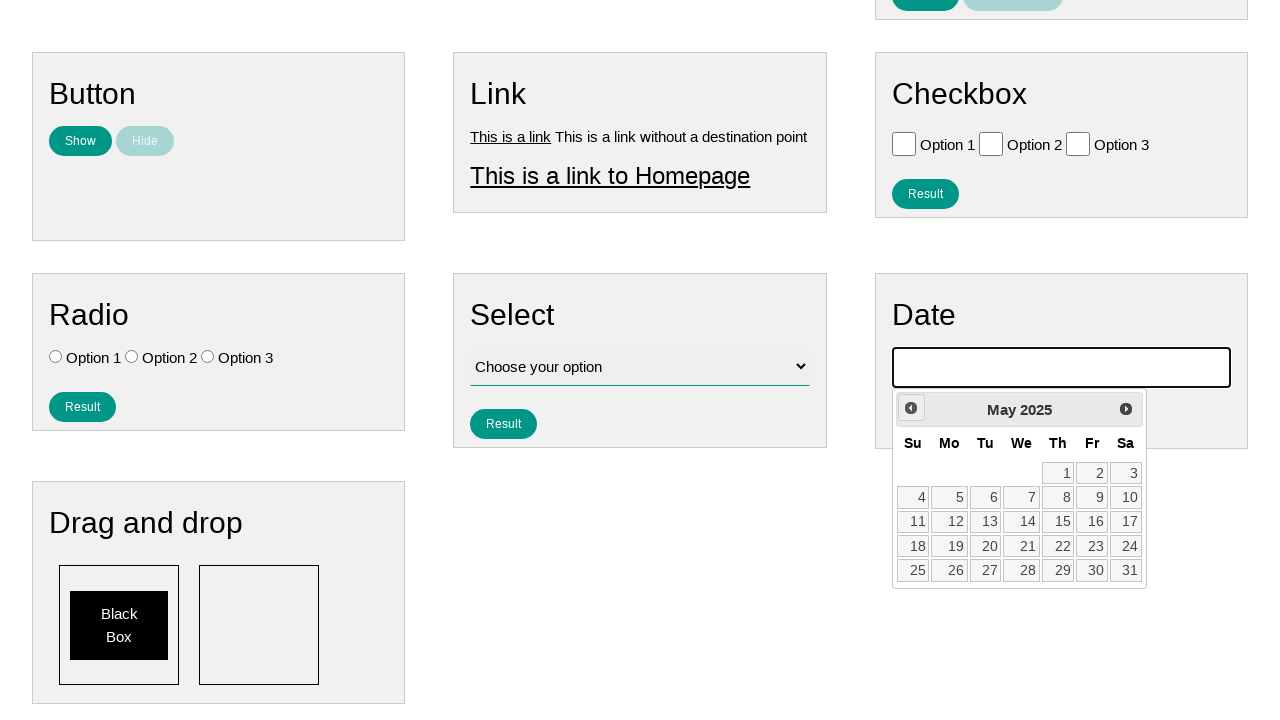

Waited for Prev button to be available
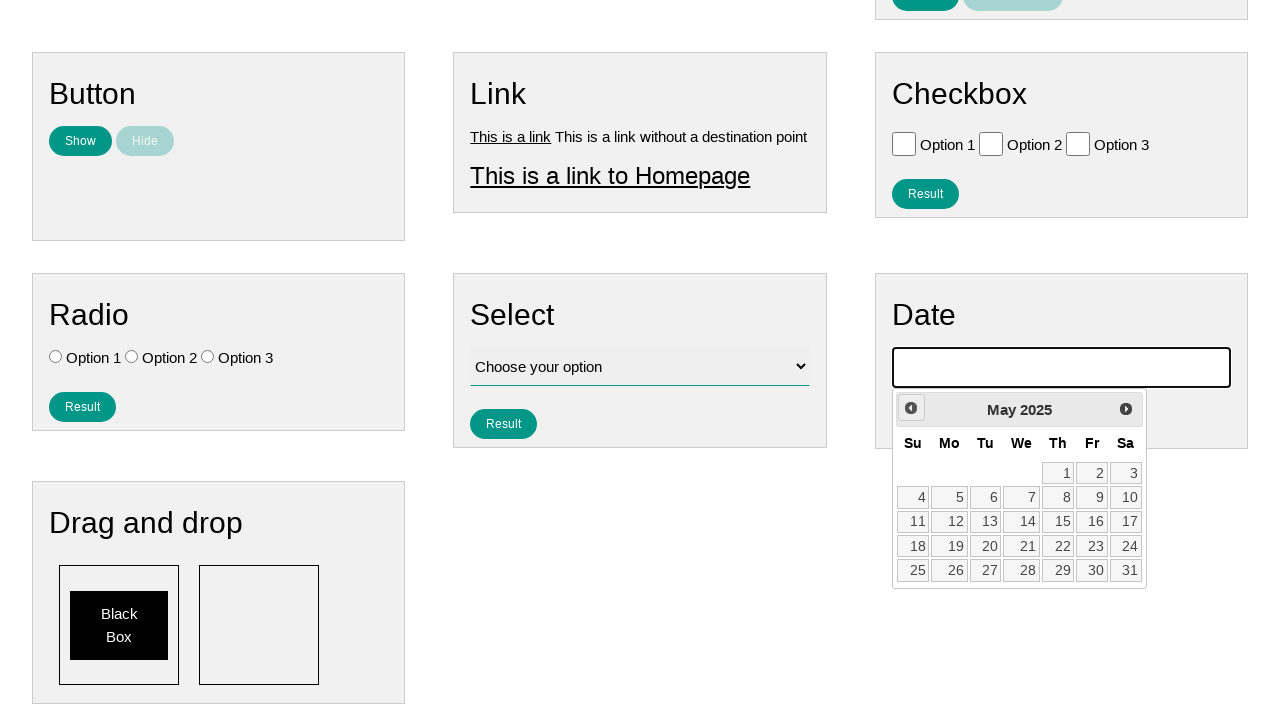

Clicked Prev button to navigate back (iteration 10 of 10) at (911, 408) on xpath=//span[text()='Prev']
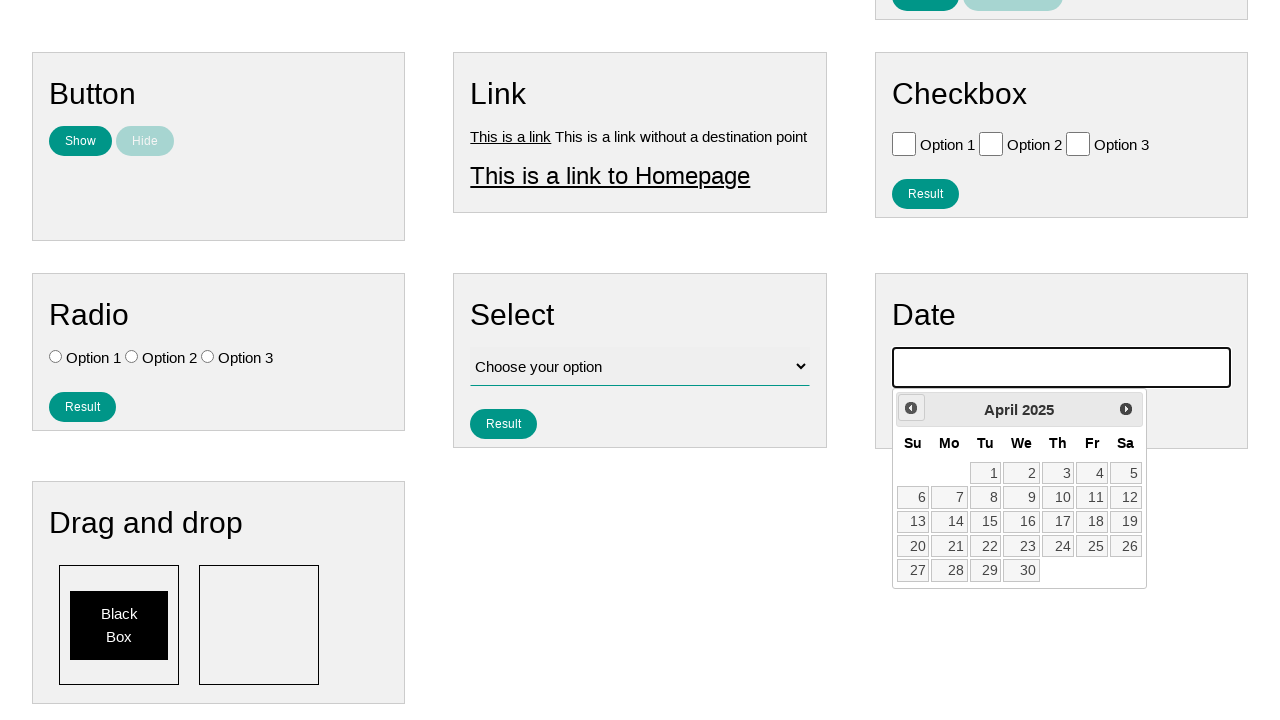

Waited 500ms for calendar to update
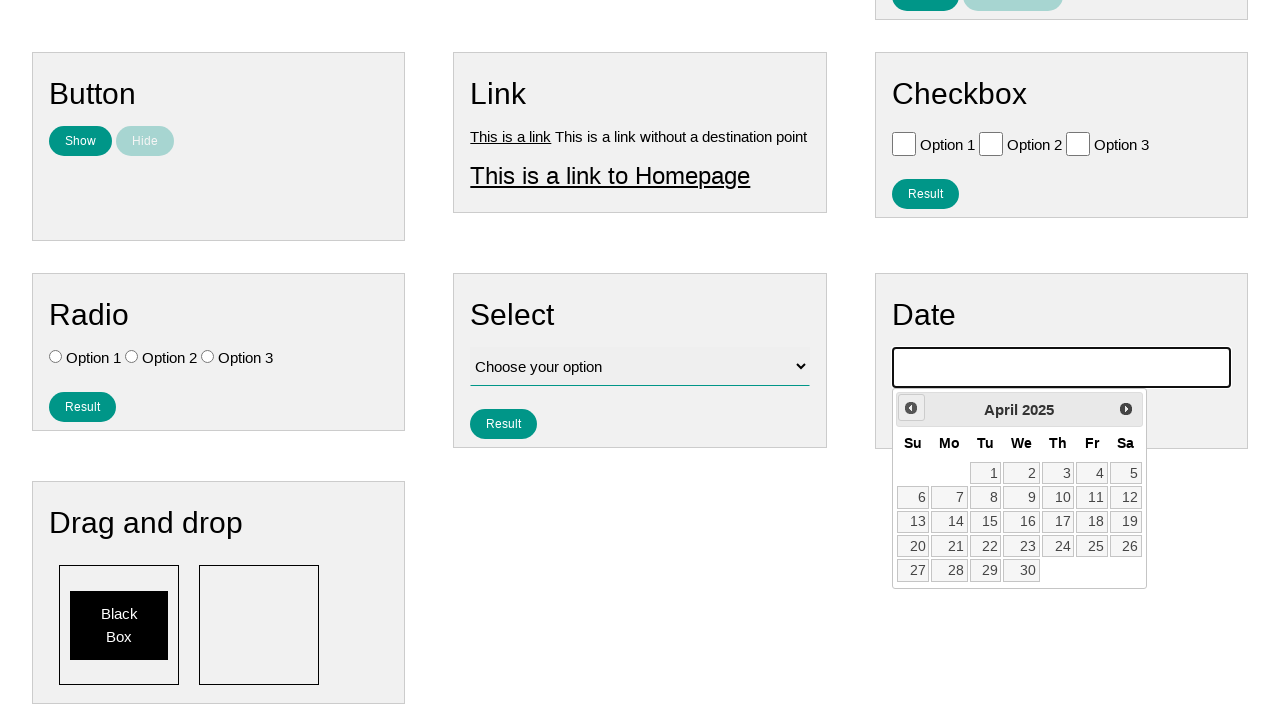

Clicked the 15th day in the calendar at (986, 522) on xpath=//a[text()='15']
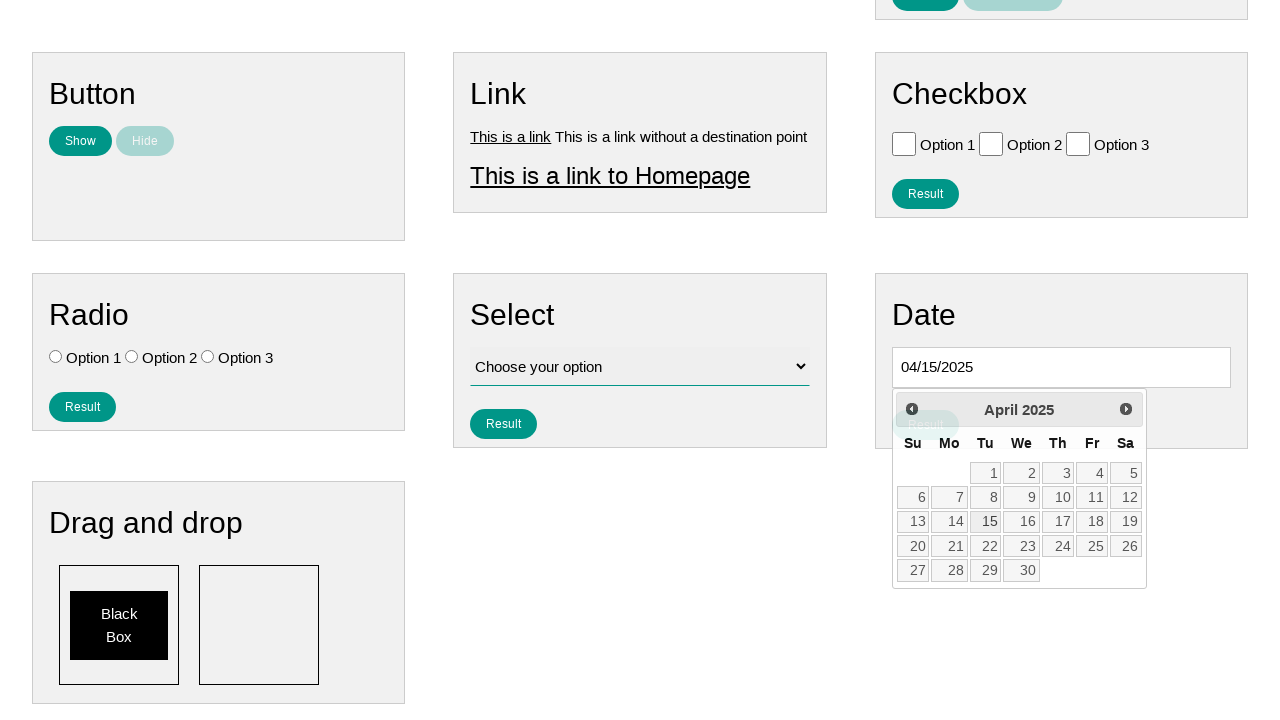

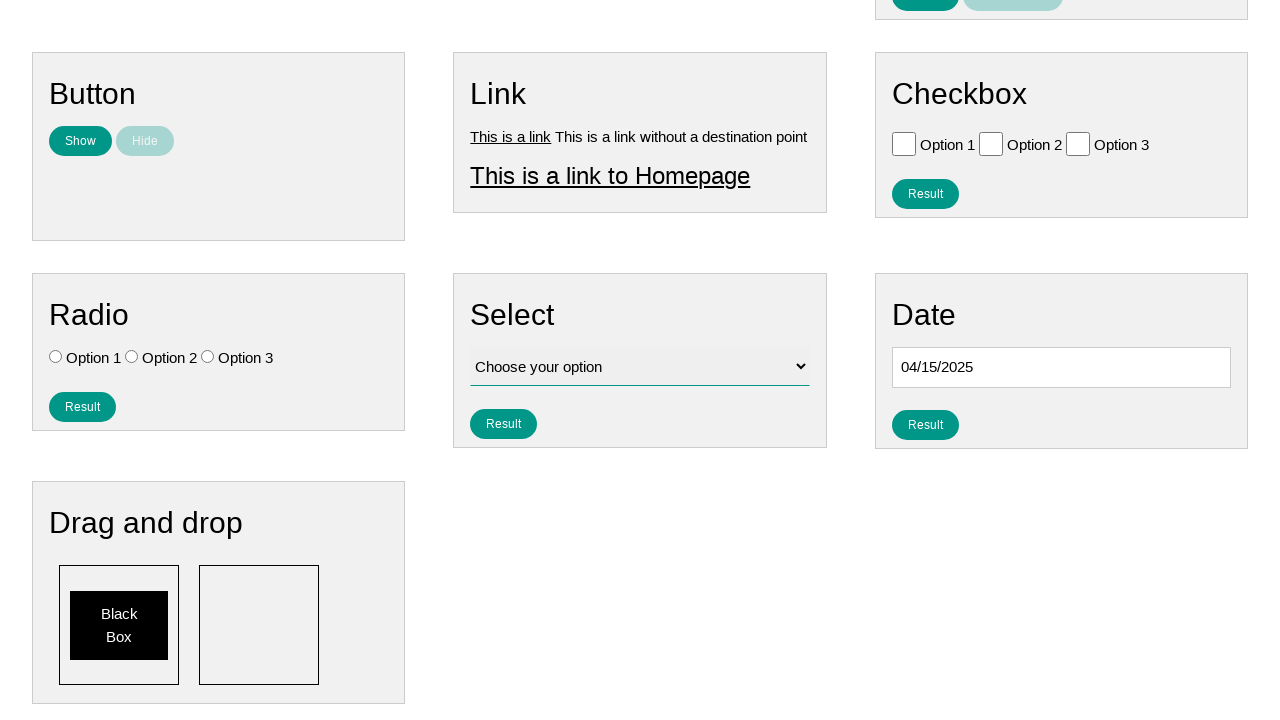